Tests Target.com search functionality by entering a search term and clicking the search button

Starting URL: https://www.target.com/

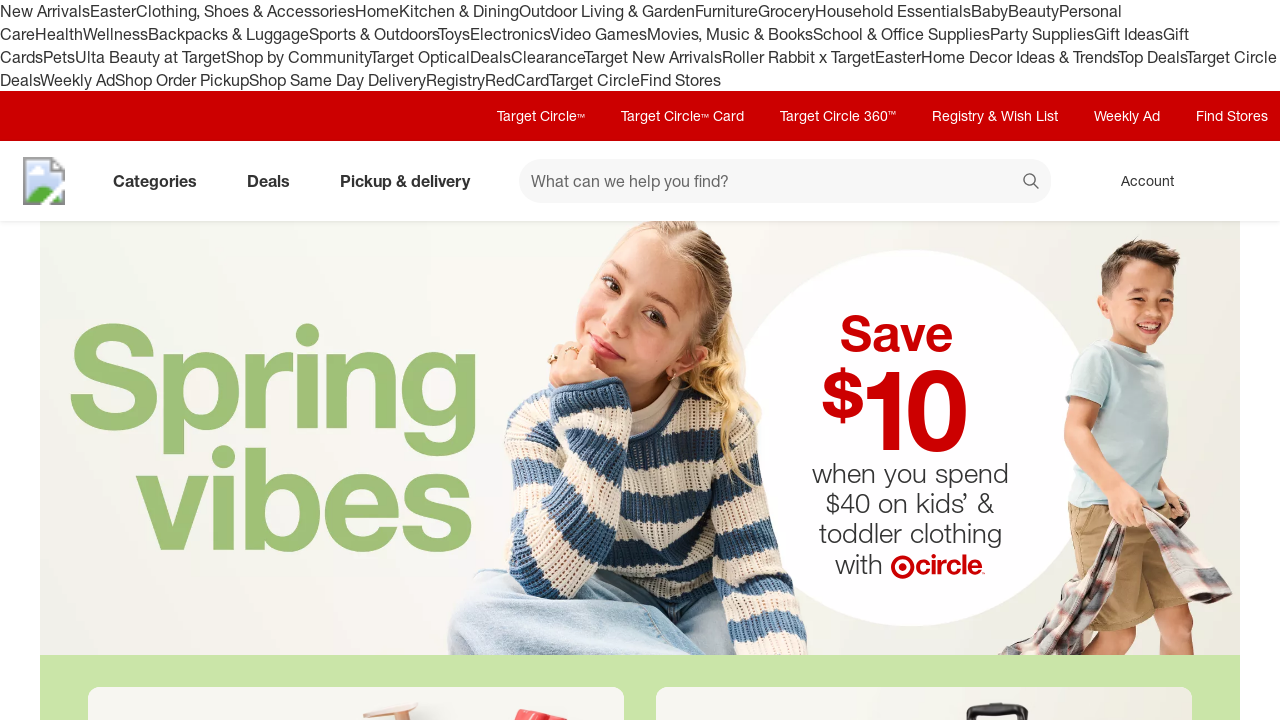

Filled search field with 'coffee maker' on #search
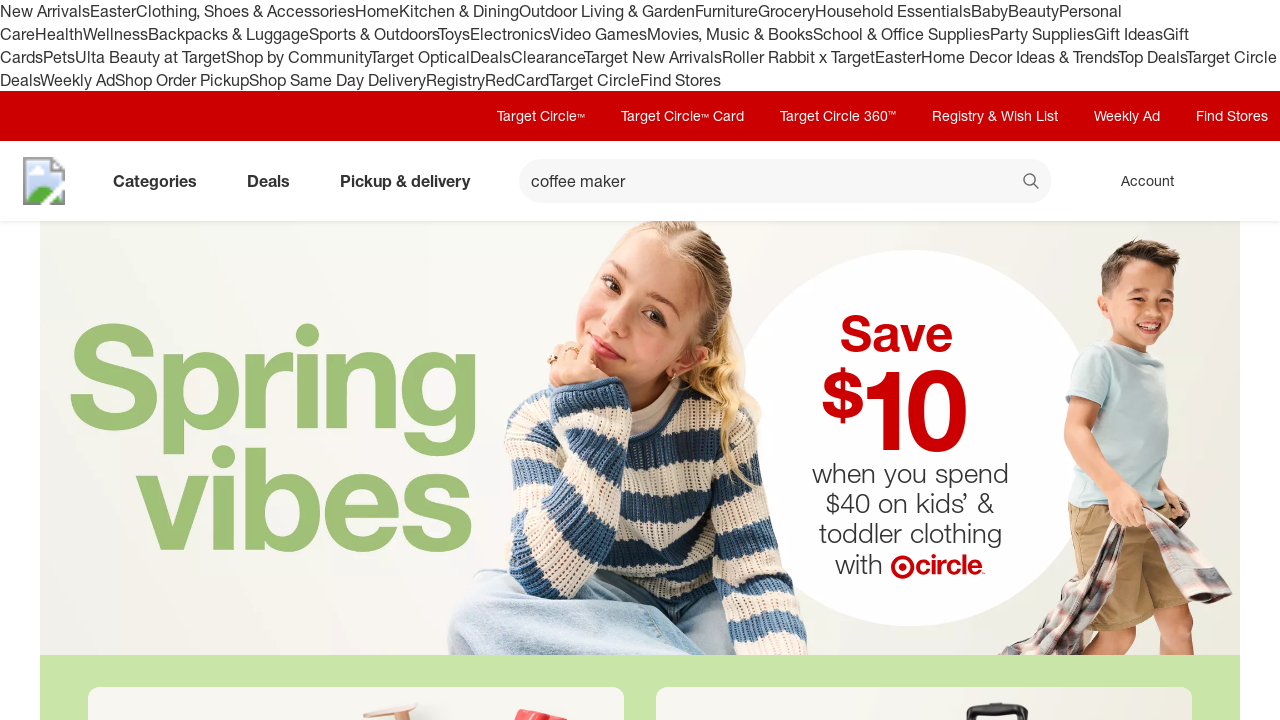

Clicked search button to search for coffee maker at (1032, 183) on button[data-test='@web/Search/SearchButton']
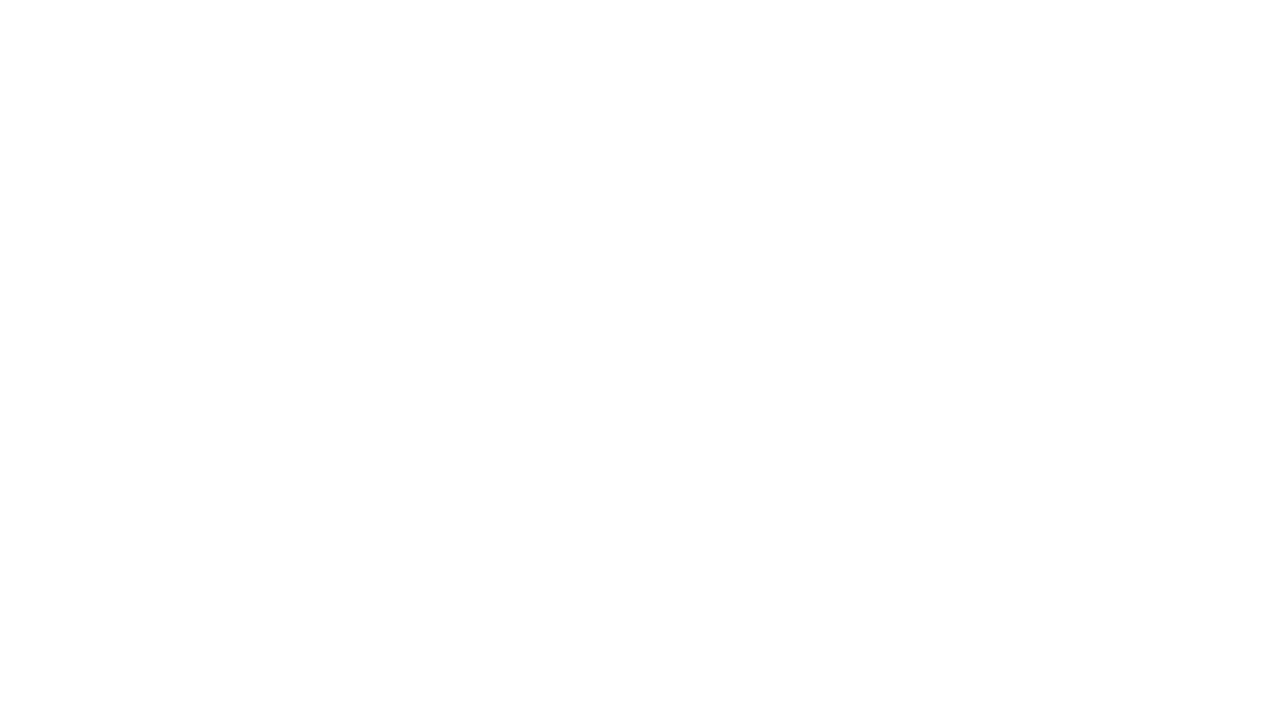

Waited for search results page to load (networkidle)
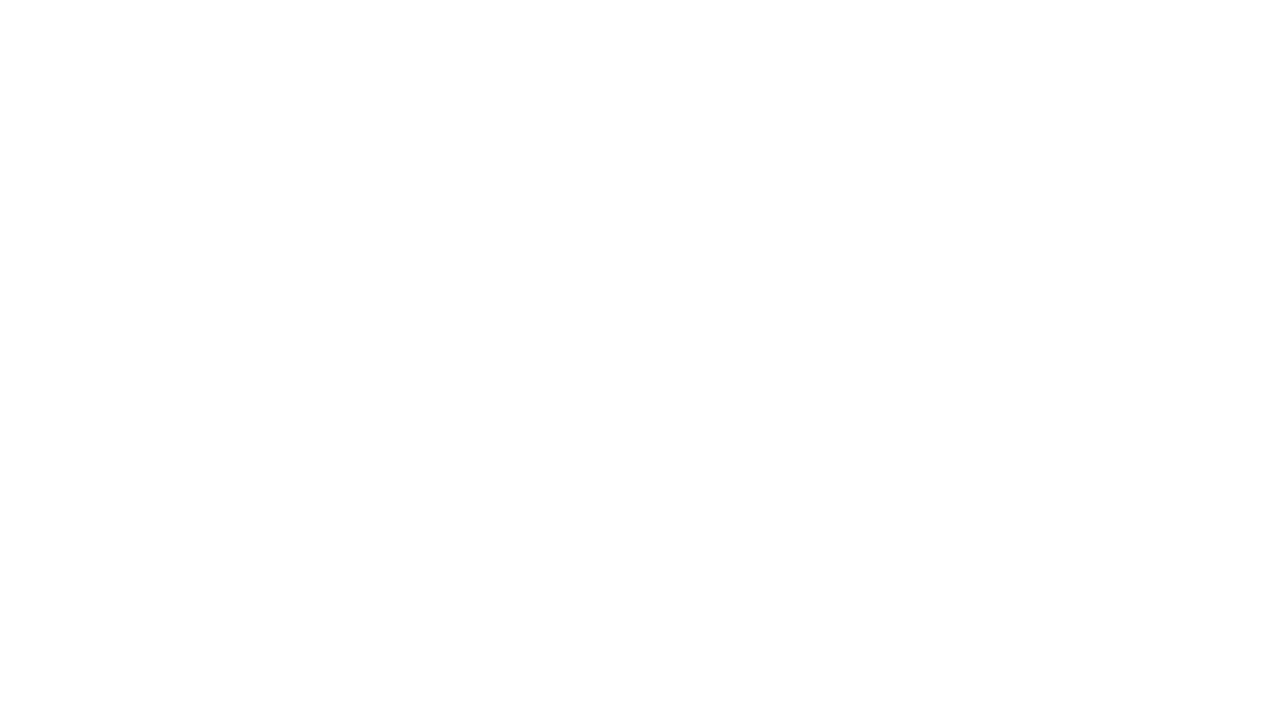

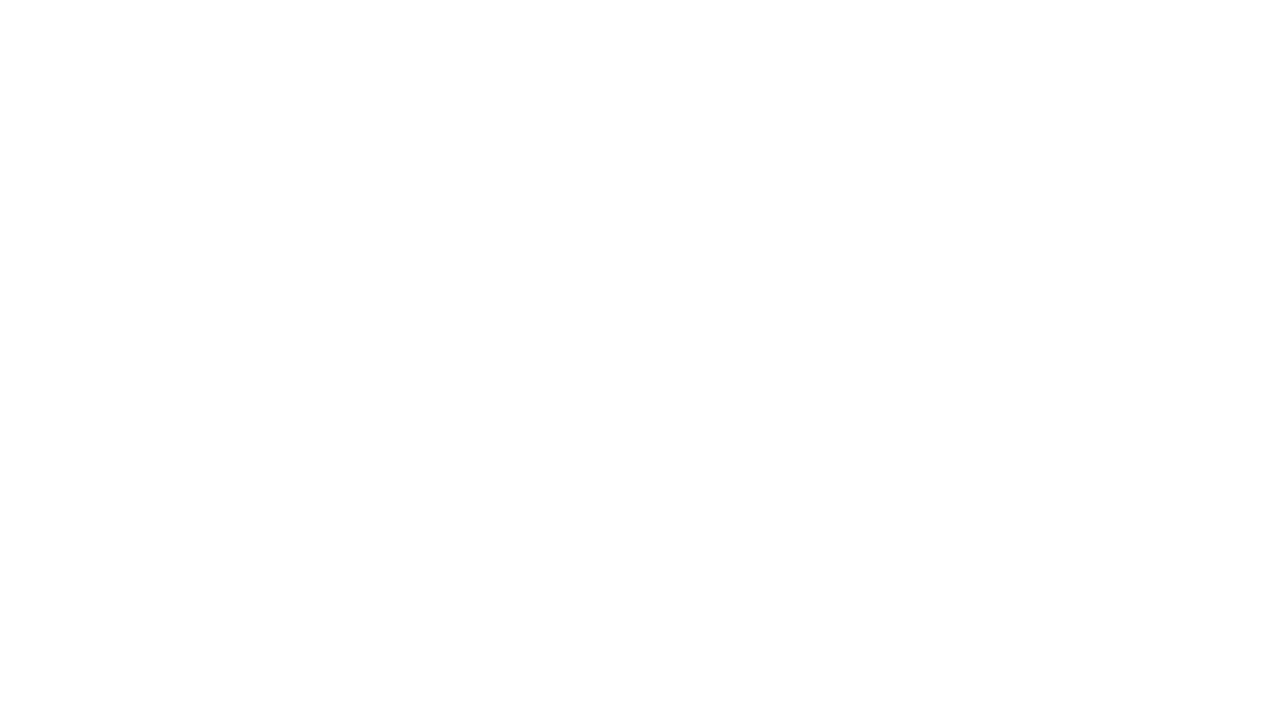